Tests that clicking clear completed removes completed items from the list

Starting URL: https://demo.playwright.dev/todomvc

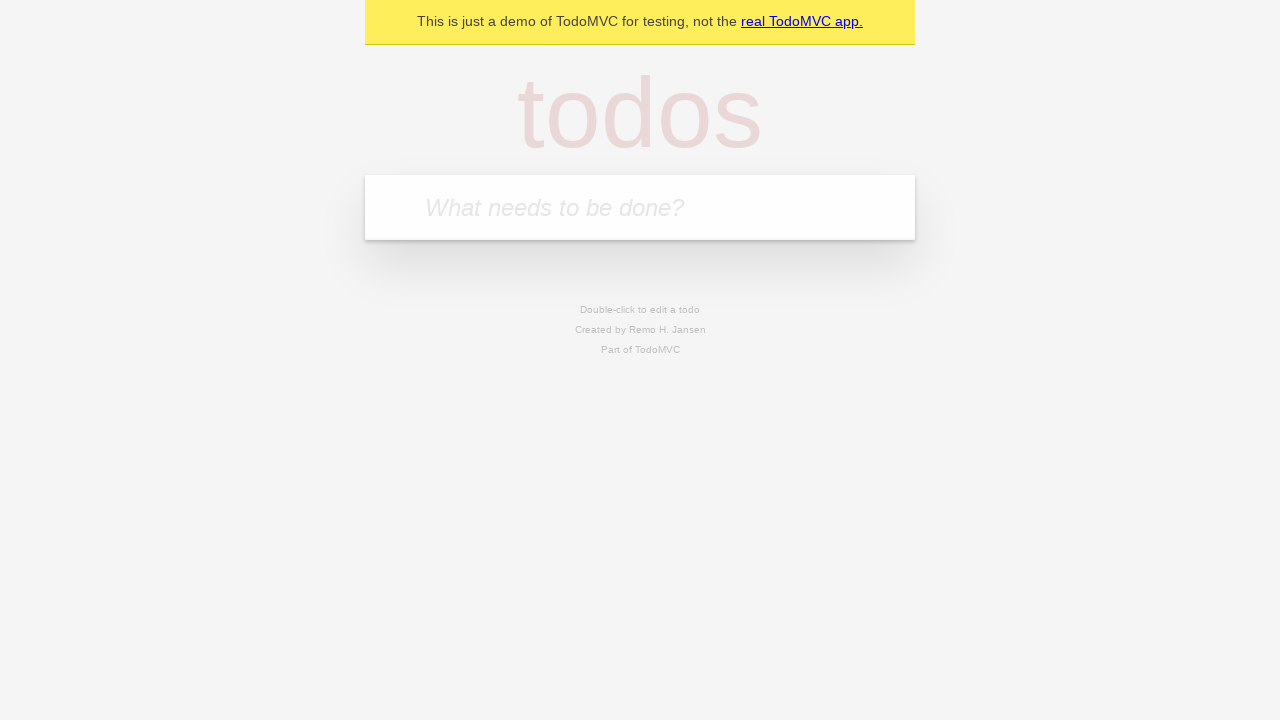

Filled new todo input with 'buy some cheese' on .new-todo
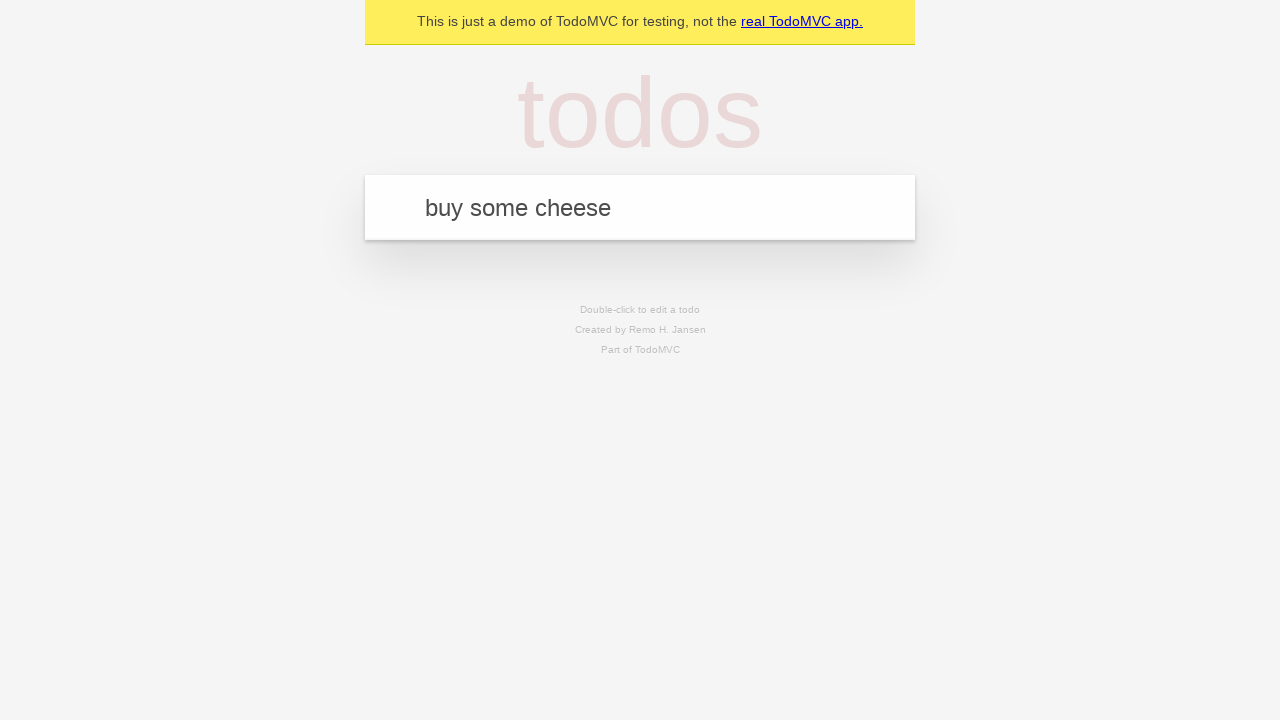

Pressed Enter to add first todo item on .new-todo
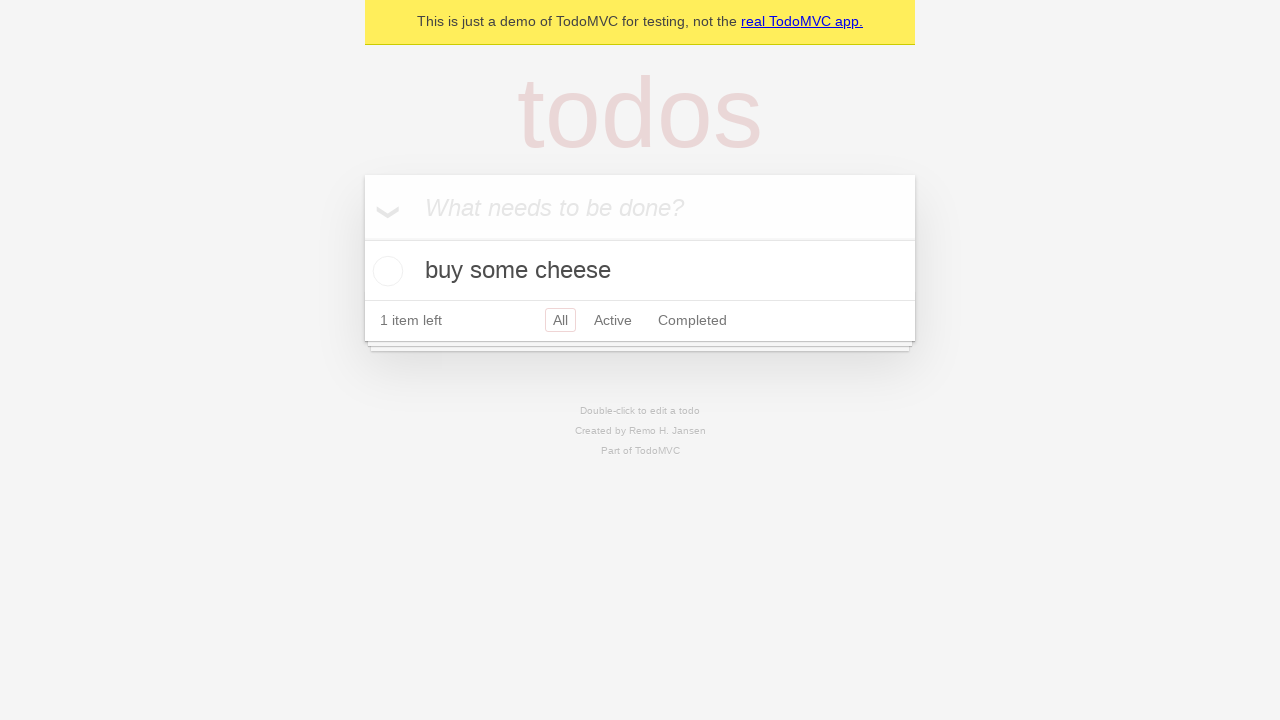

Filled new todo input with 'feed the cat' on .new-todo
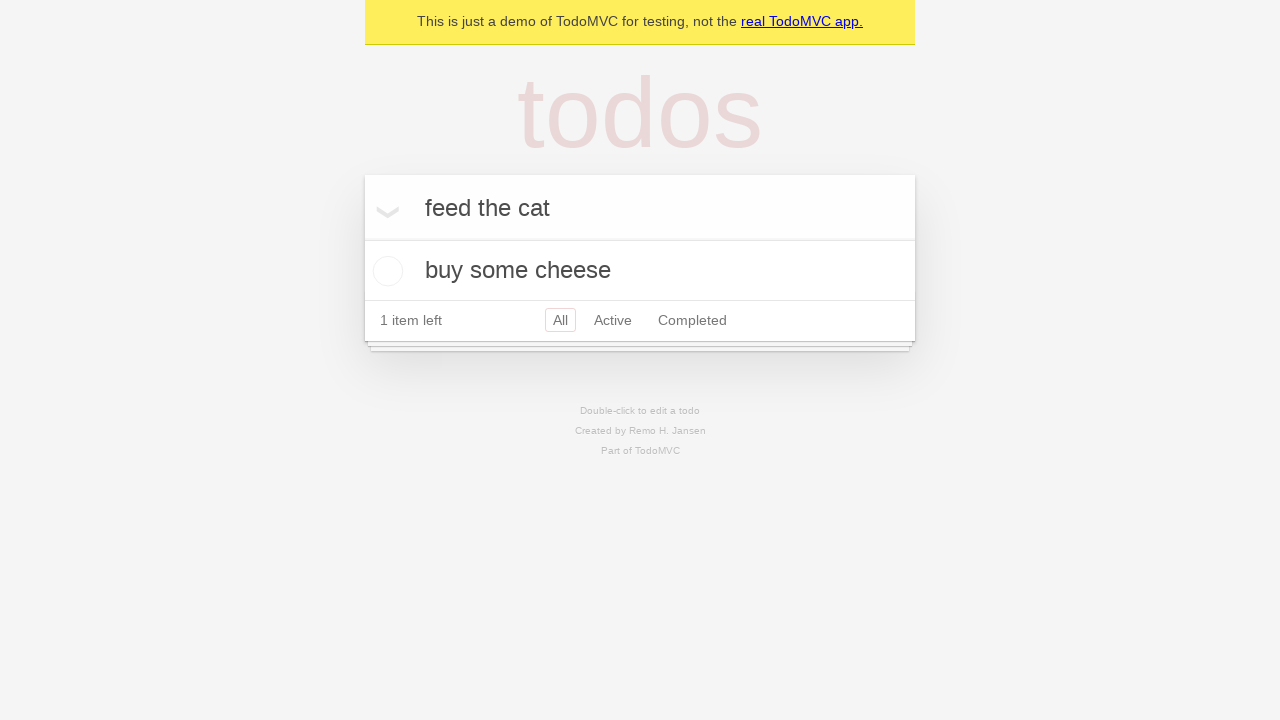

Pressed Enter to add second todo item on .new-todo
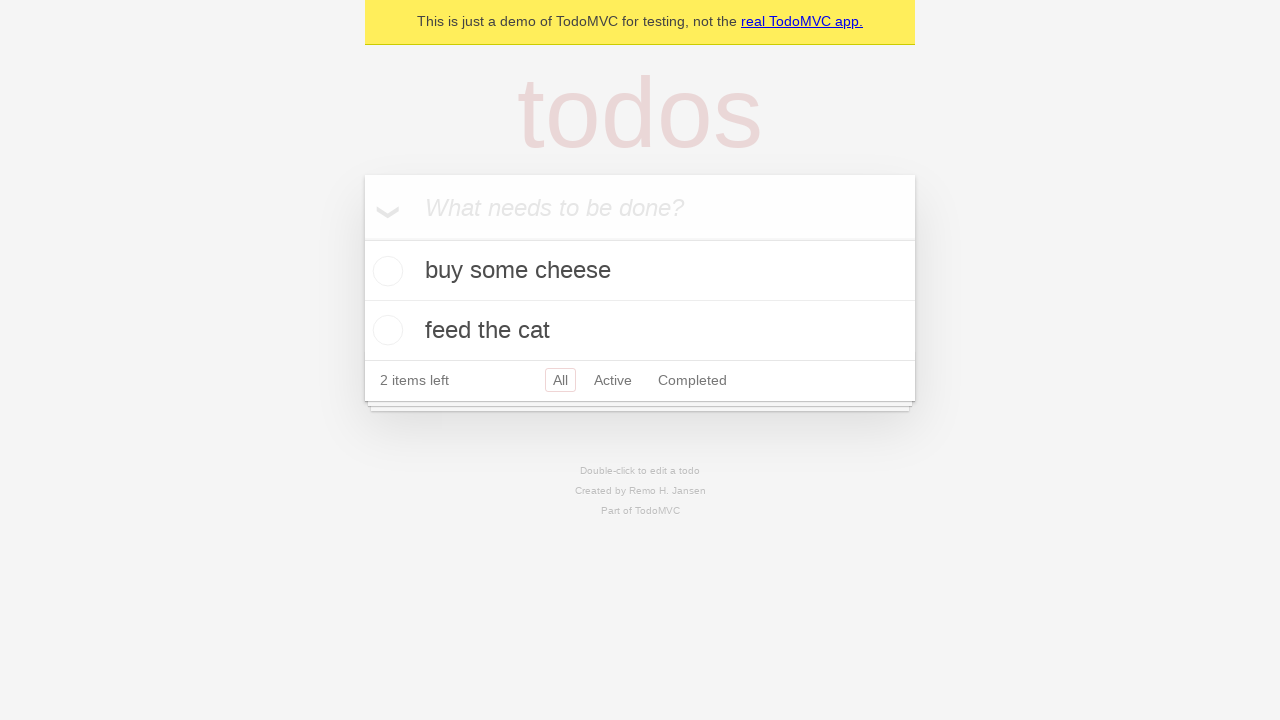

Filled new todo input with 'book a doctors appointment' on .new-todo
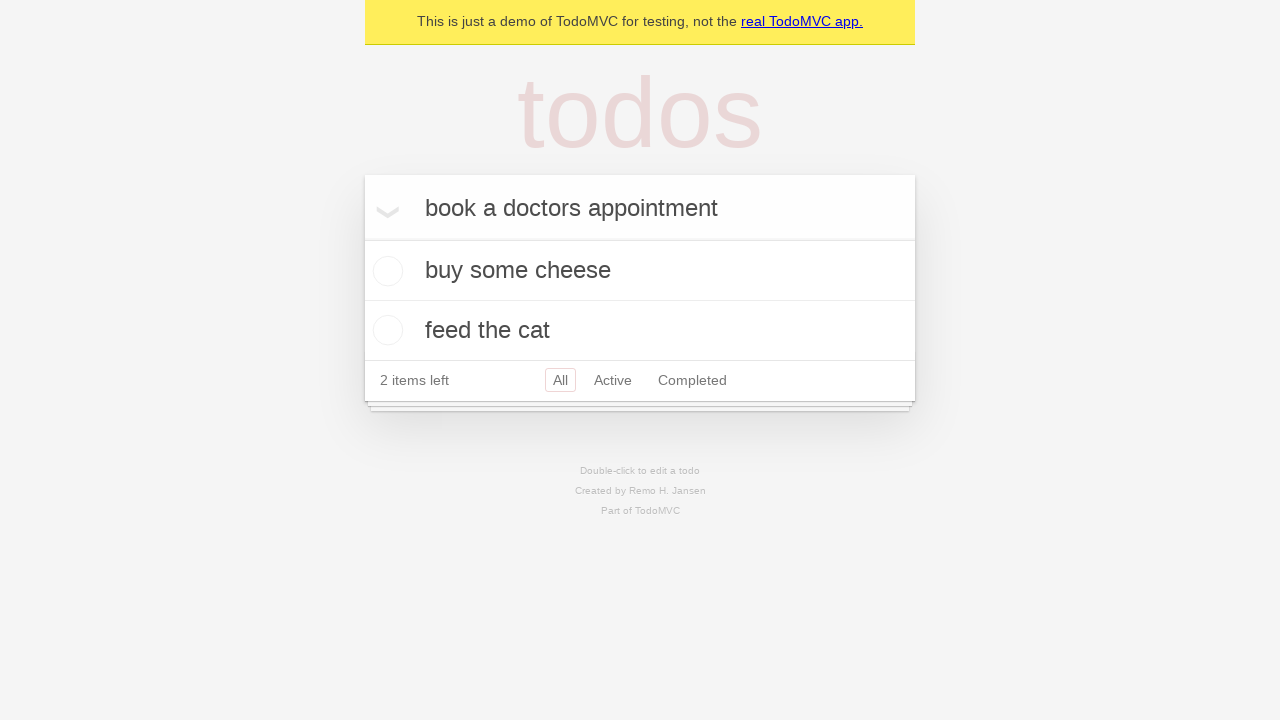

Pressed Enter to add third todo item on .new-todo
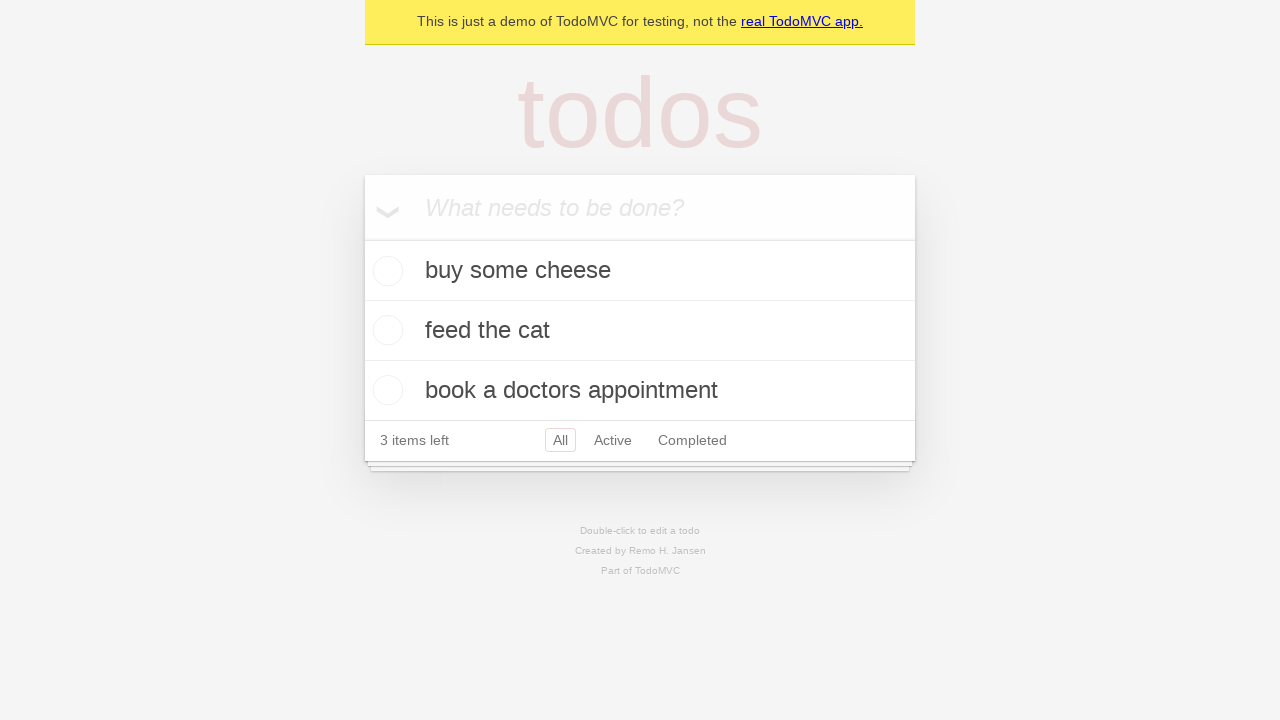

Waited for all three todo items to be loaded
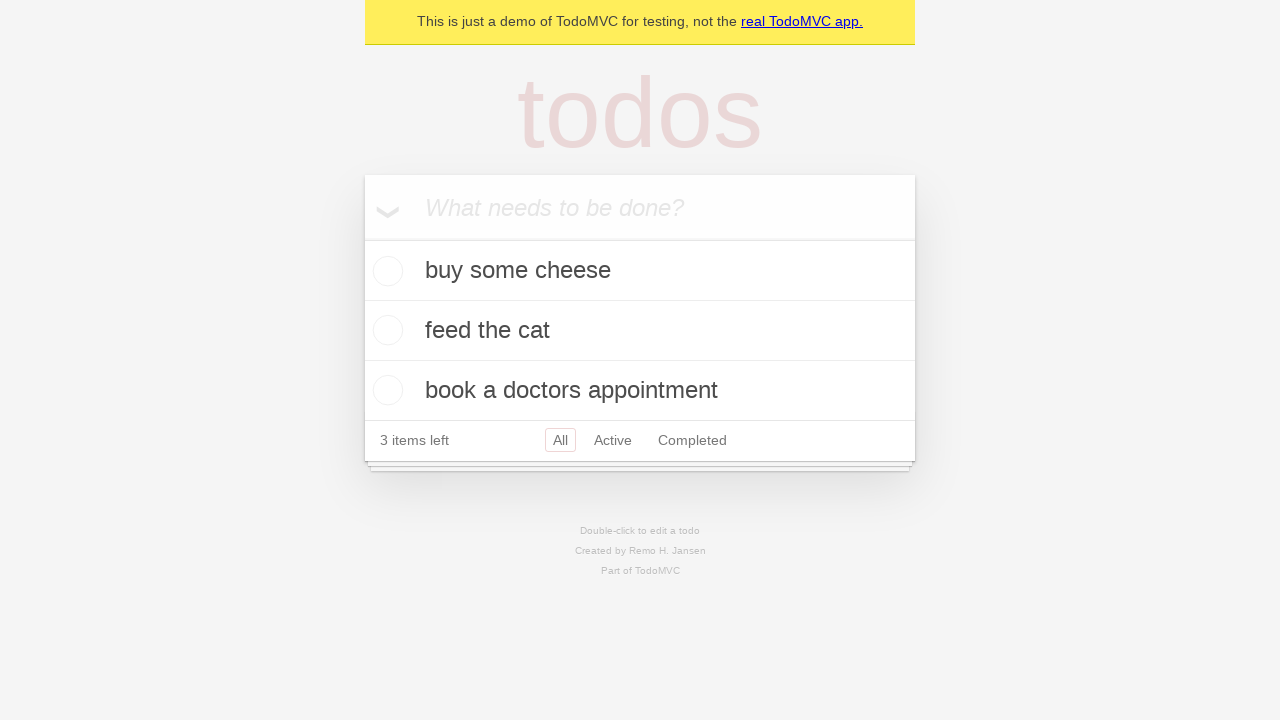

Checked the second todo item as completed at (385, 330) on .todo-list li >> nth=1 >> .toggle
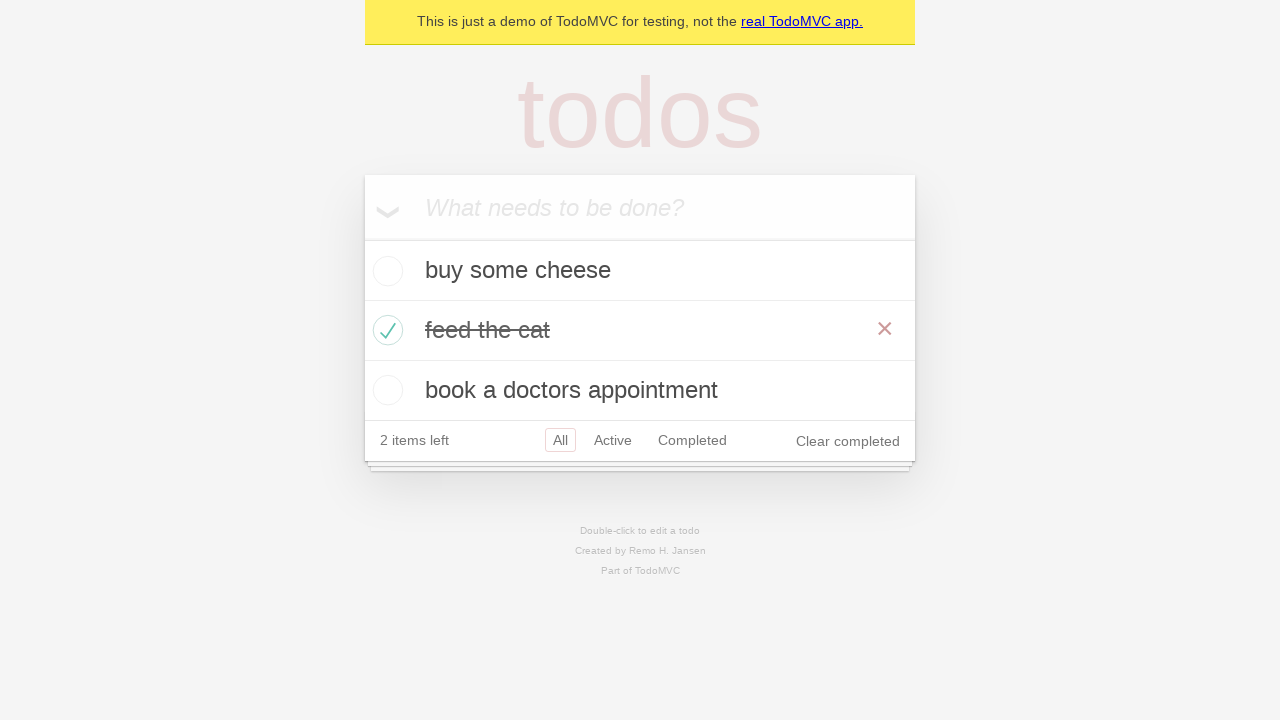

Clicked 'Clear completed' button to remove completed items at (848, 441) on .clear-completed
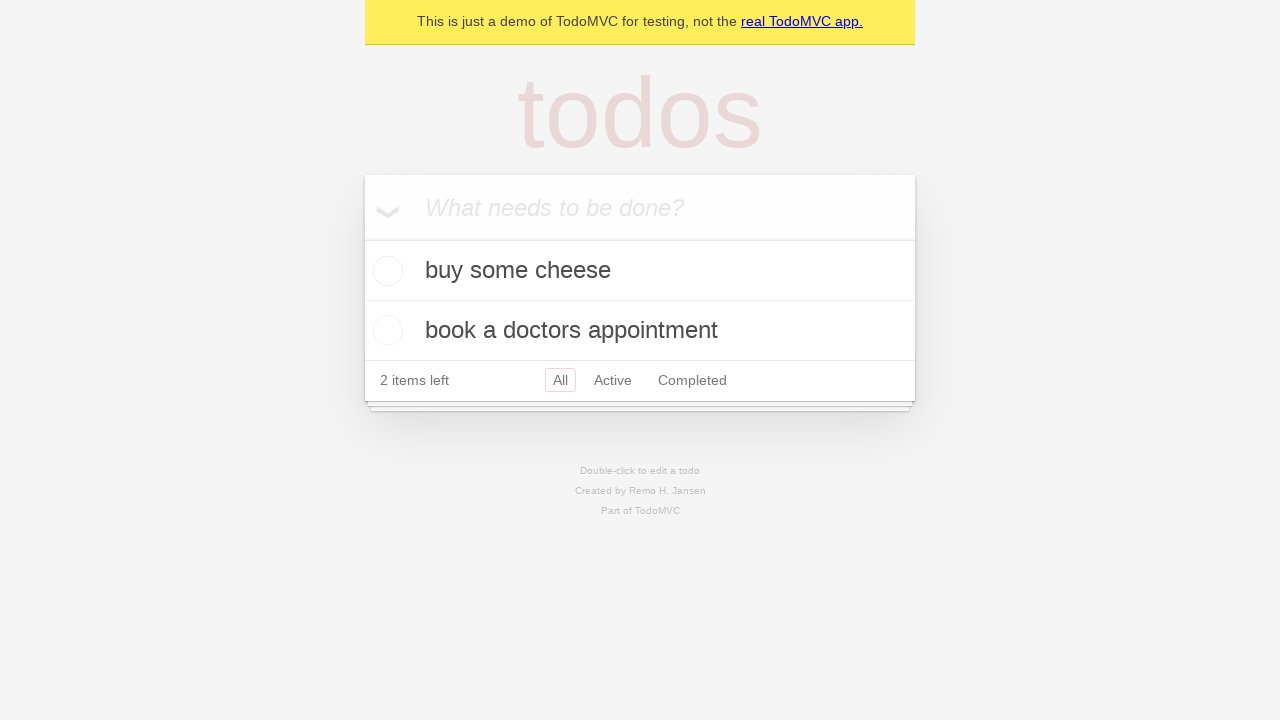

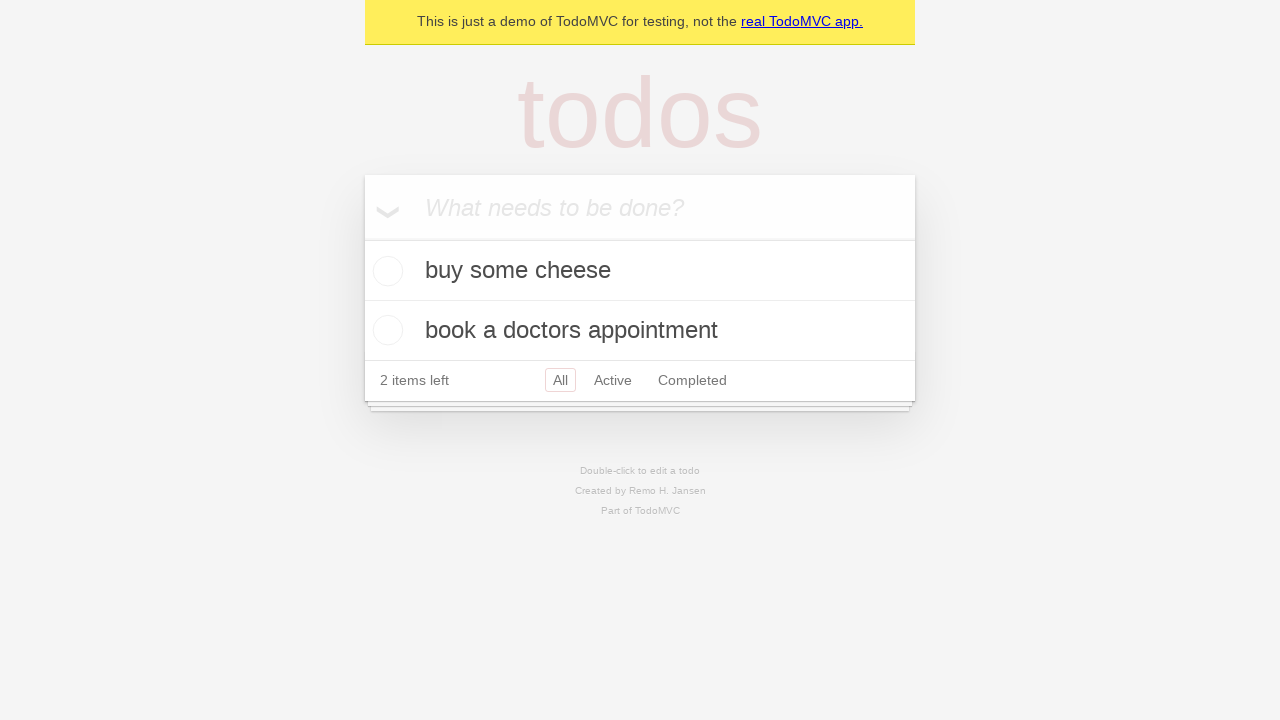